Tests the basic search functionality by clicking the 'Search For Tribes' button

Starting URL: https://egis.hud.gov/TDAT/

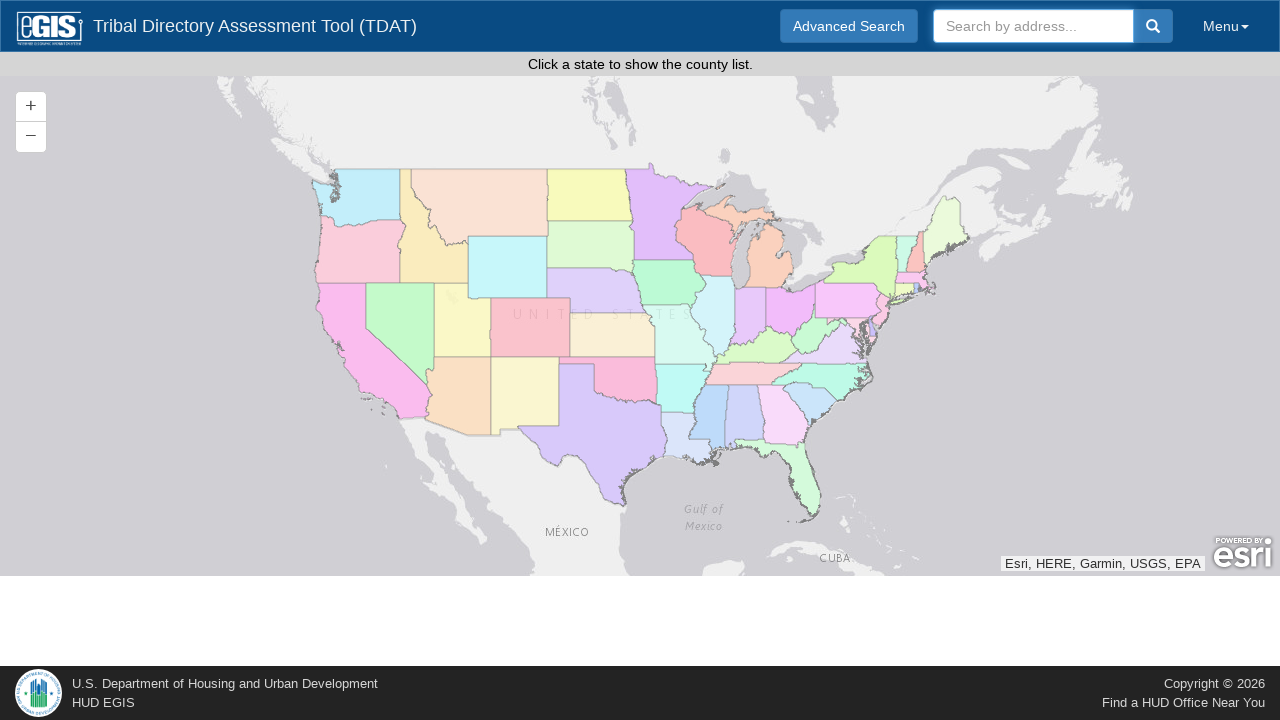

Navigated to TDAT homepage at https://egis.hud.gov/TDAT/
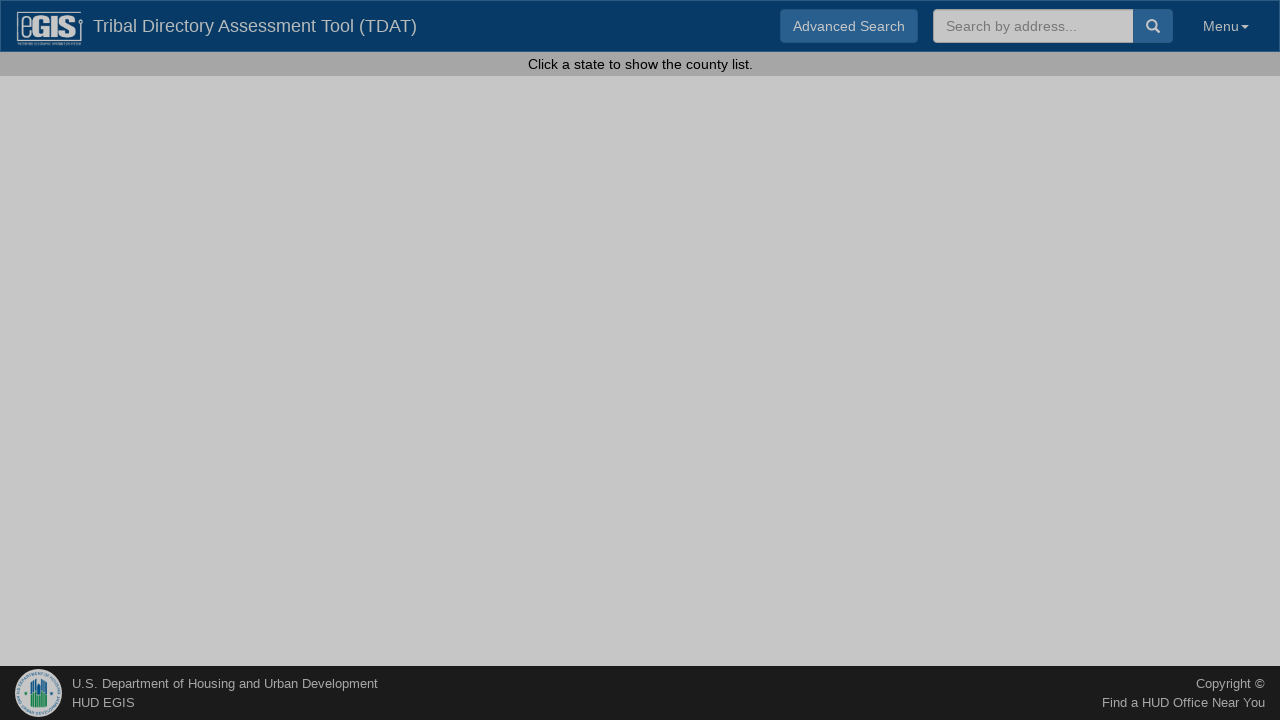

Clicked the 'Search For Tribes' button at (854, 428) on #btn-search-tribes
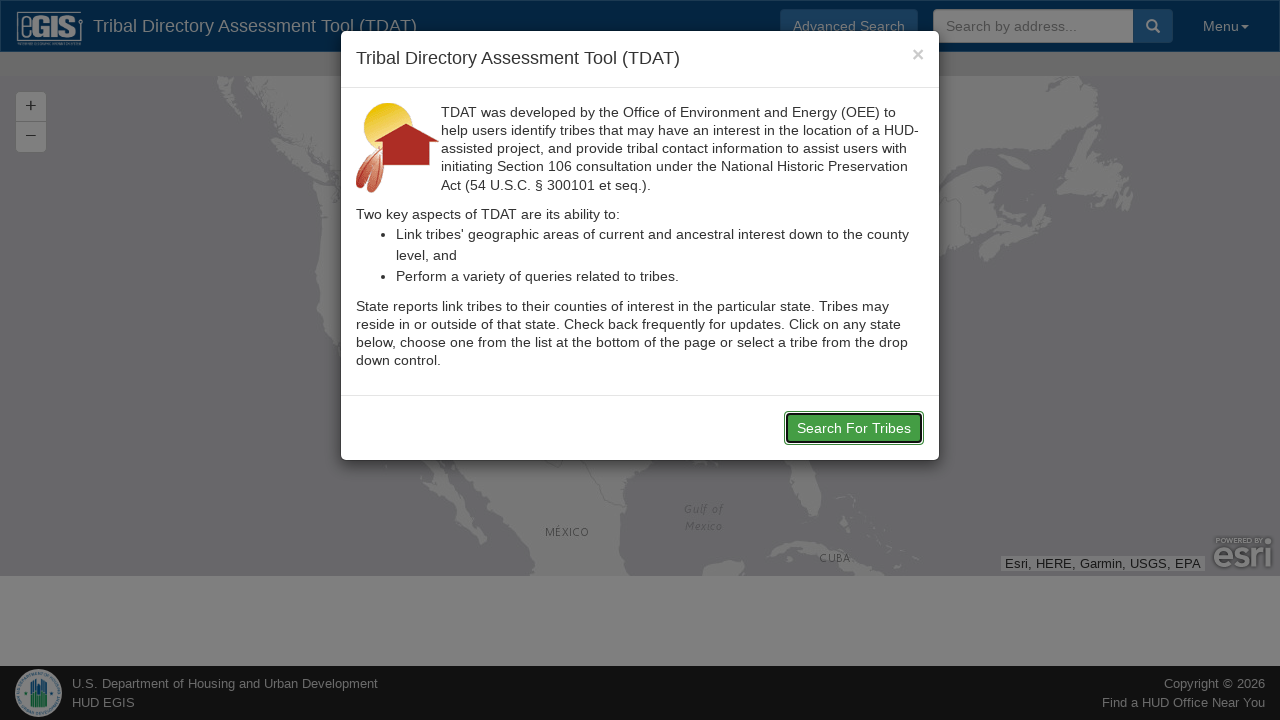

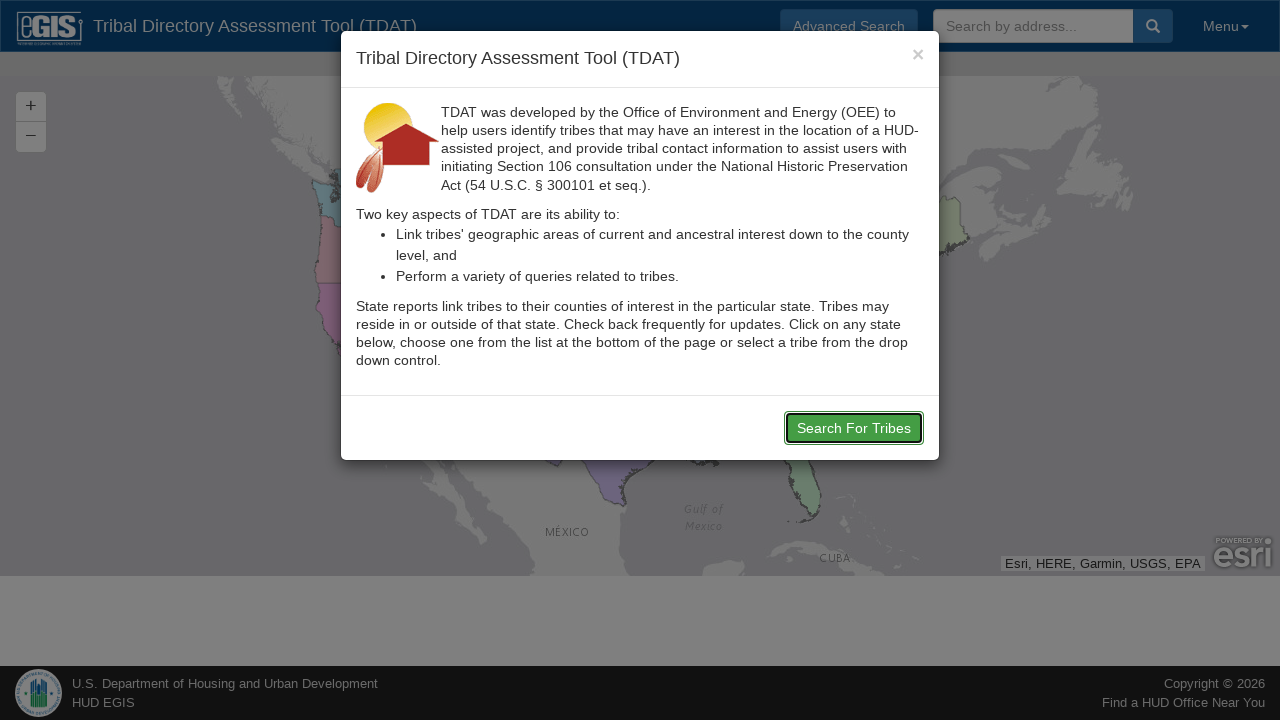